Tests marking all todo items as completed using the toggle all checkbox

Starting URL: https://demo.playwright.dev/todomvc

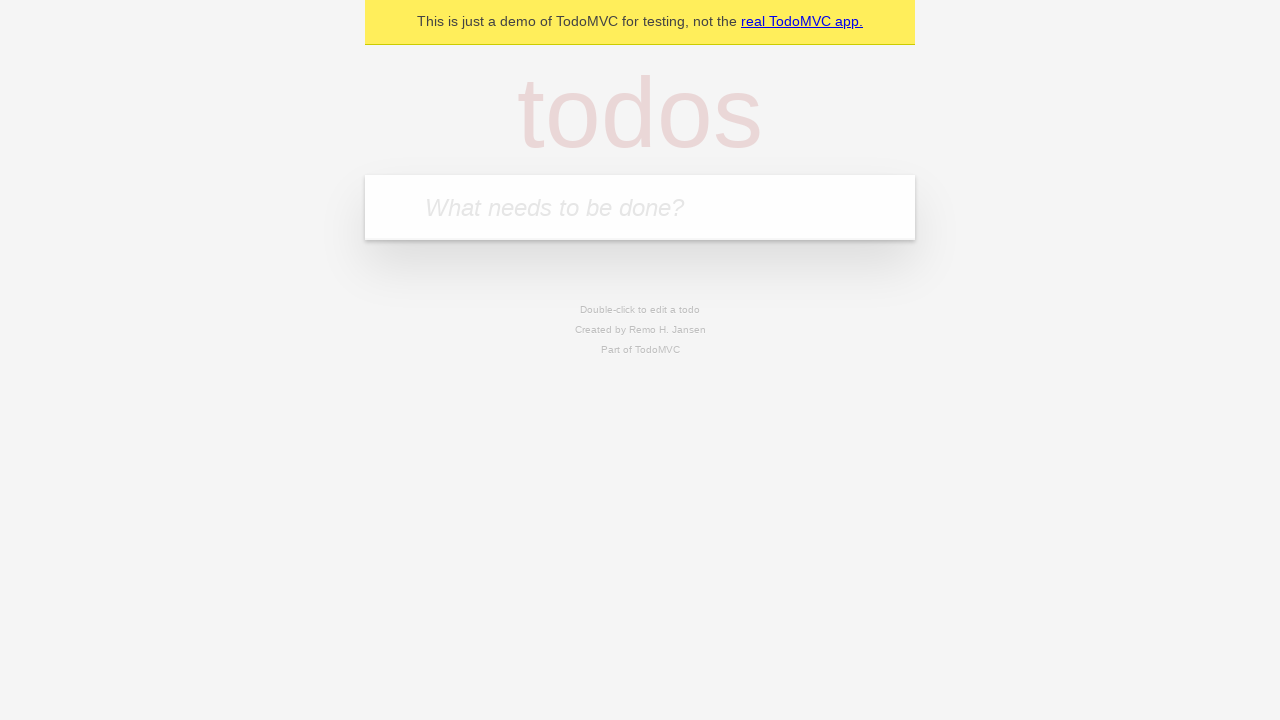

Filled todo input with 'buy some cheese' on internal:attr=[placeholder="What needs to be done?"i]
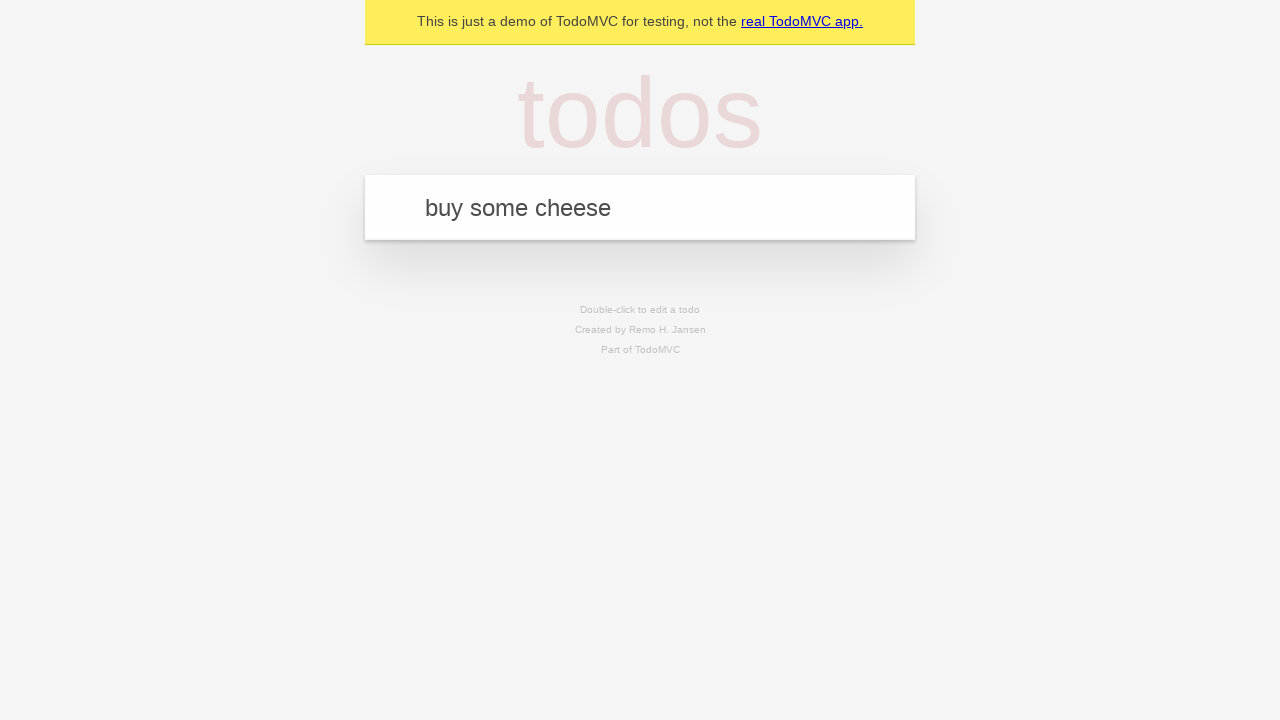

Pressed Enter to add 'buy some cheese' todo on internal:attr=[placeholder="What needs to be done?"i]
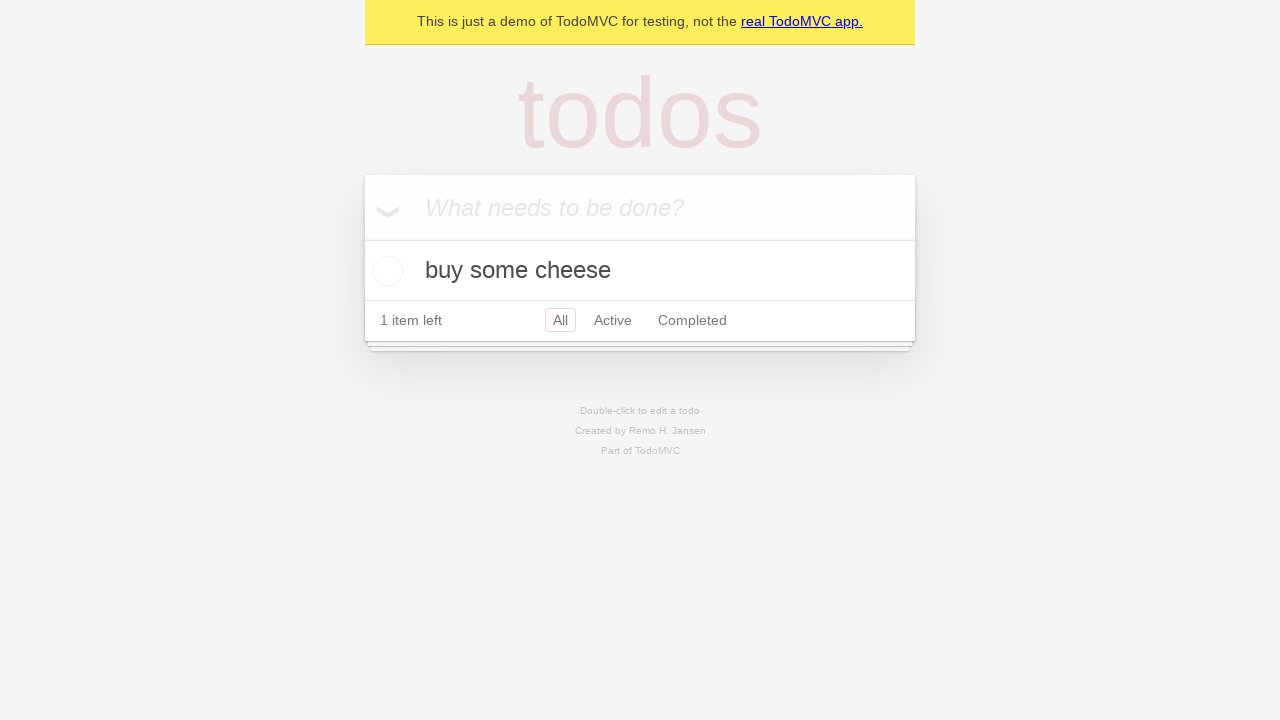

Filled todo input with 'feed the cat' on internal:attr=[placeholder="What needs to be done?"i]
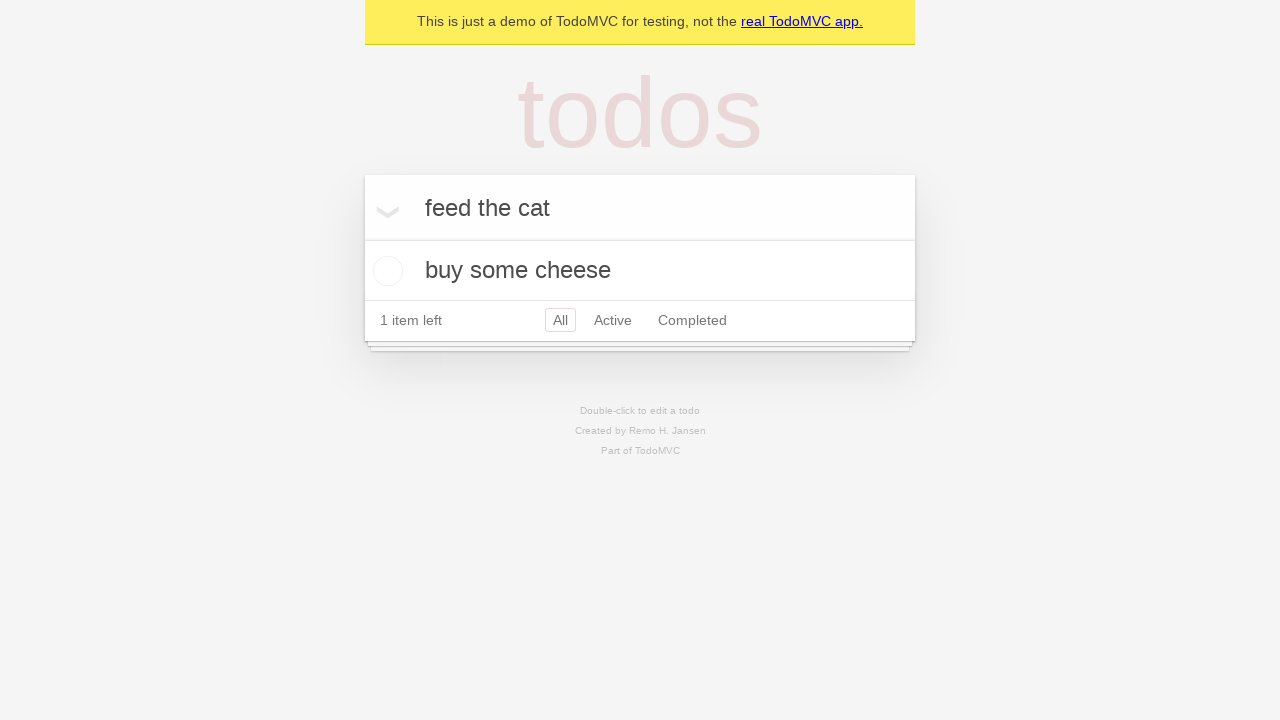

Pressed Enter to add 'feed the cat' todo on internal:attr=[placeholder="What needs to be done?"i]
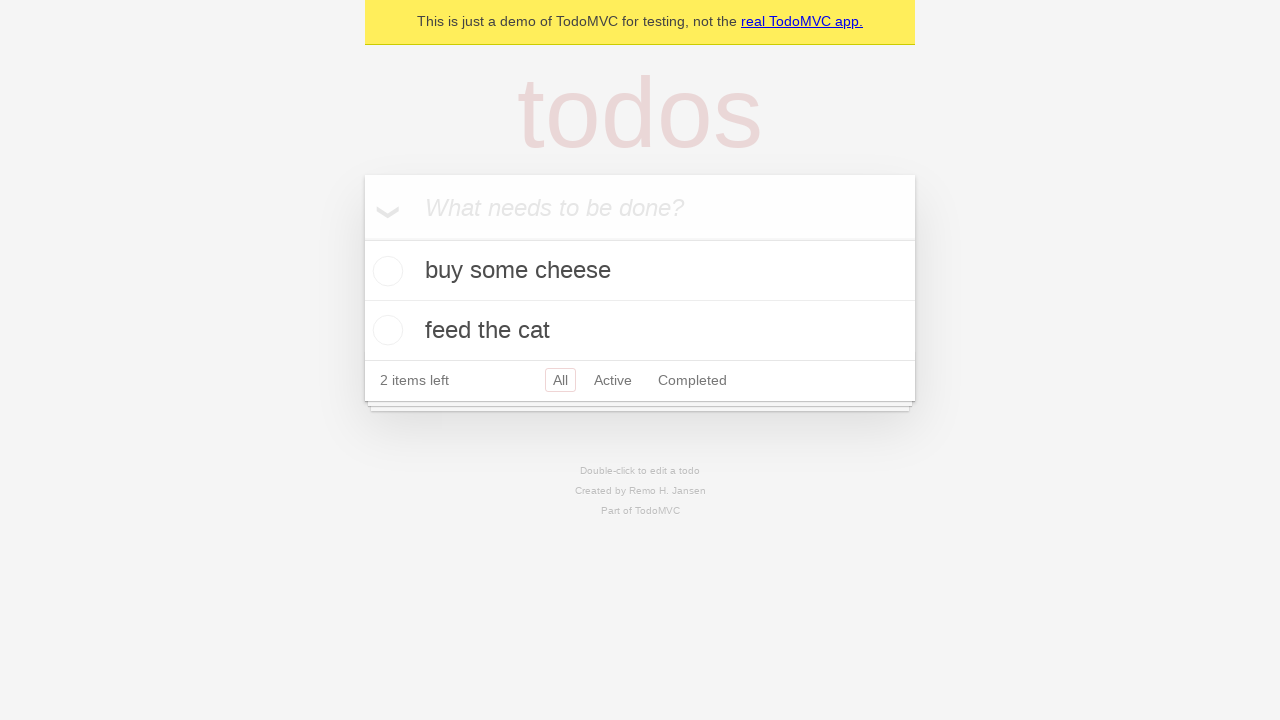

Filled todo input with 'book a doctors appointment' on internal:attr=[placeholder="What needs to be done?"i]
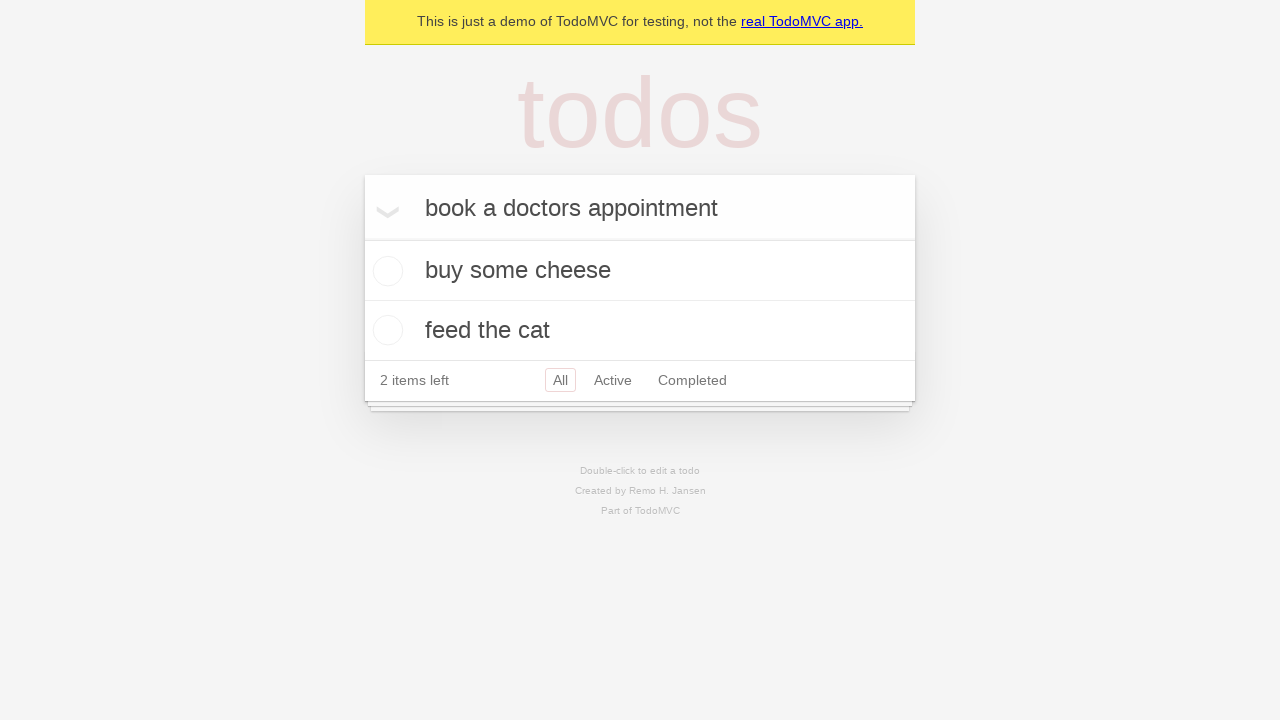

Pressed Enter to add 'book a doctors appointment' todo on internal:attr=[placeholder="What needs to be done?"i]
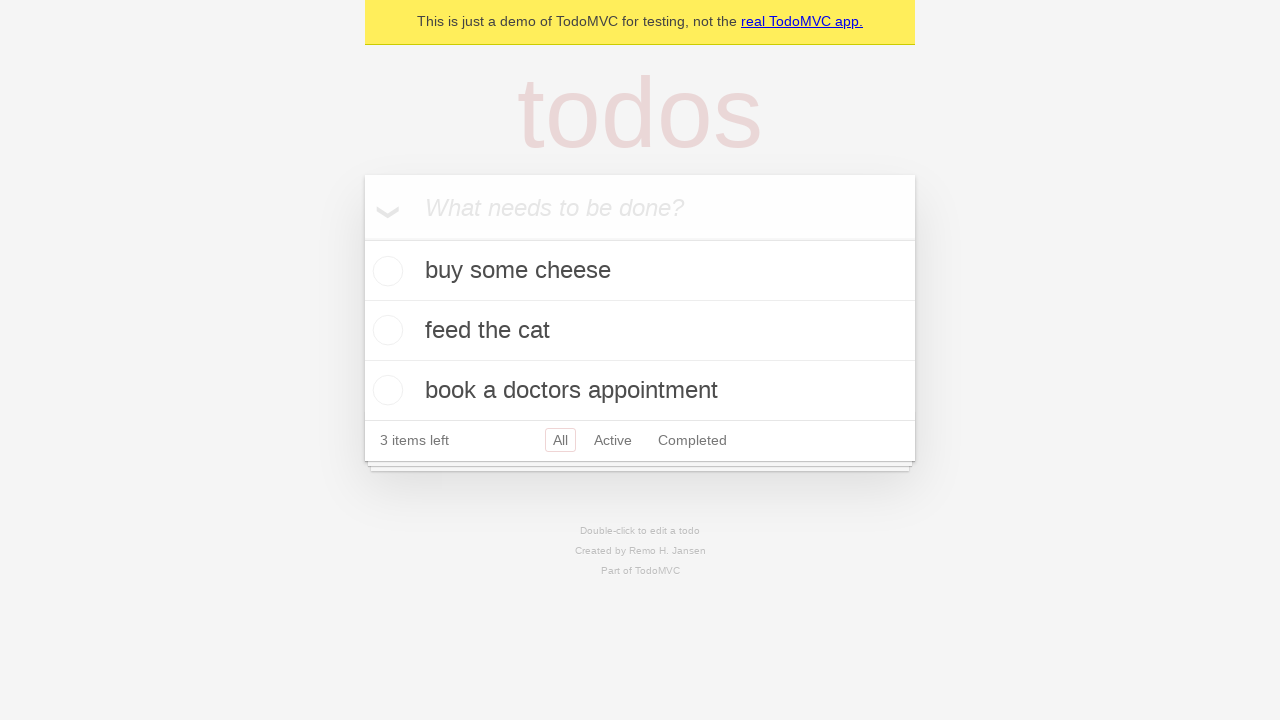

Checked 'Mark all as complete' checkbox to mark all items as completed at (362, 238) on internal:label="Mark all as complete"i
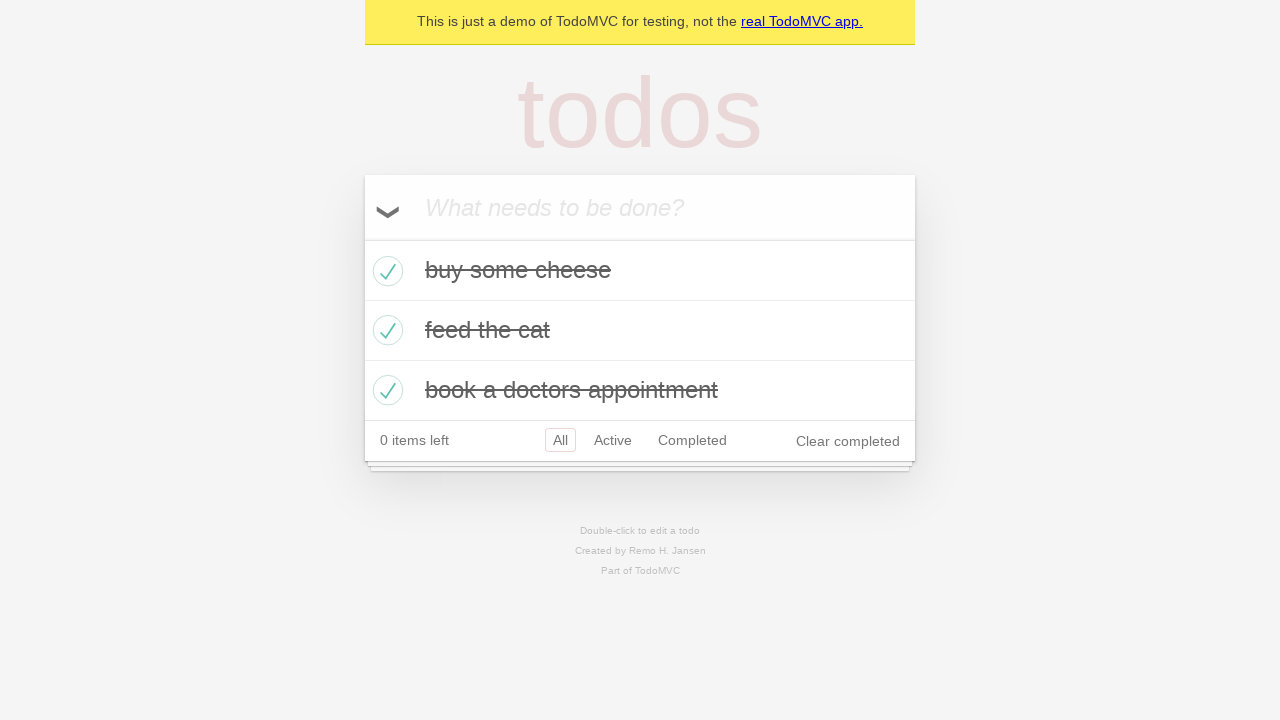

Verified all todo items are marked as completed
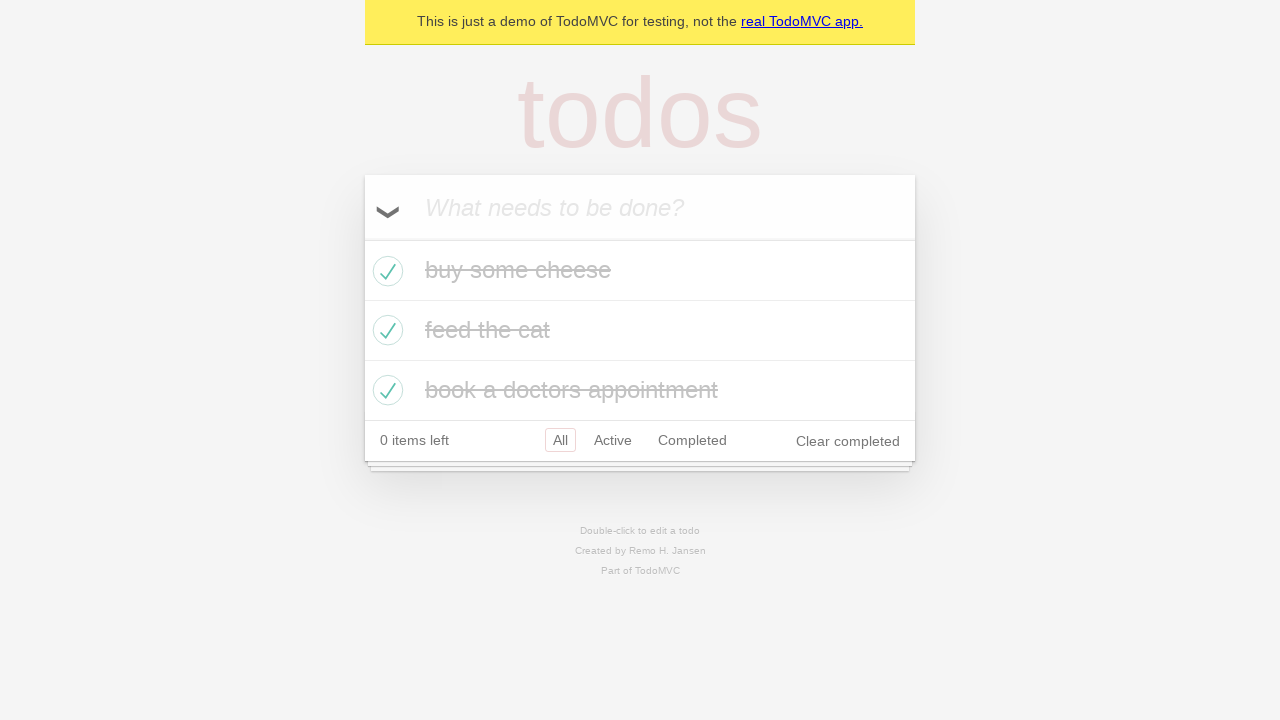

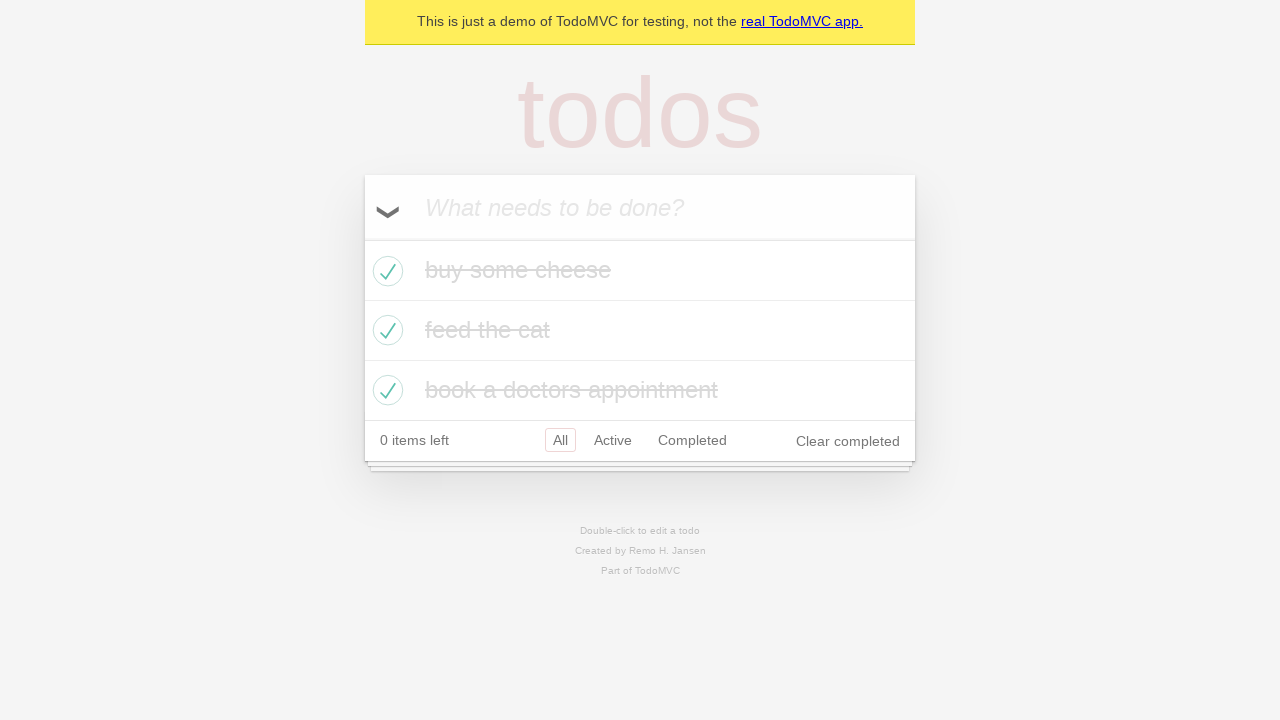